Tests dropdown selection functionality by selecting options using different methods: by value and by visible text

Starting URL: https://the-internet.herokuapp.com/dropdown

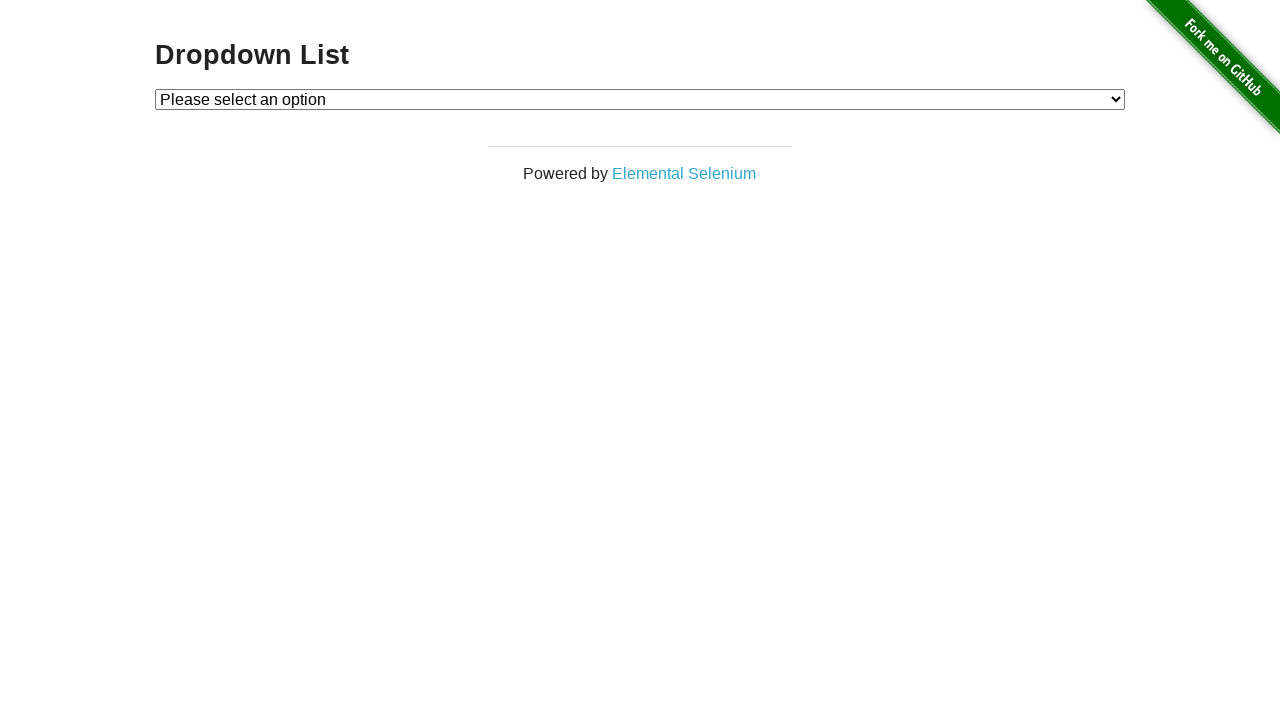

Selected dropdown option by value '2' (Option 2) on #dropdown
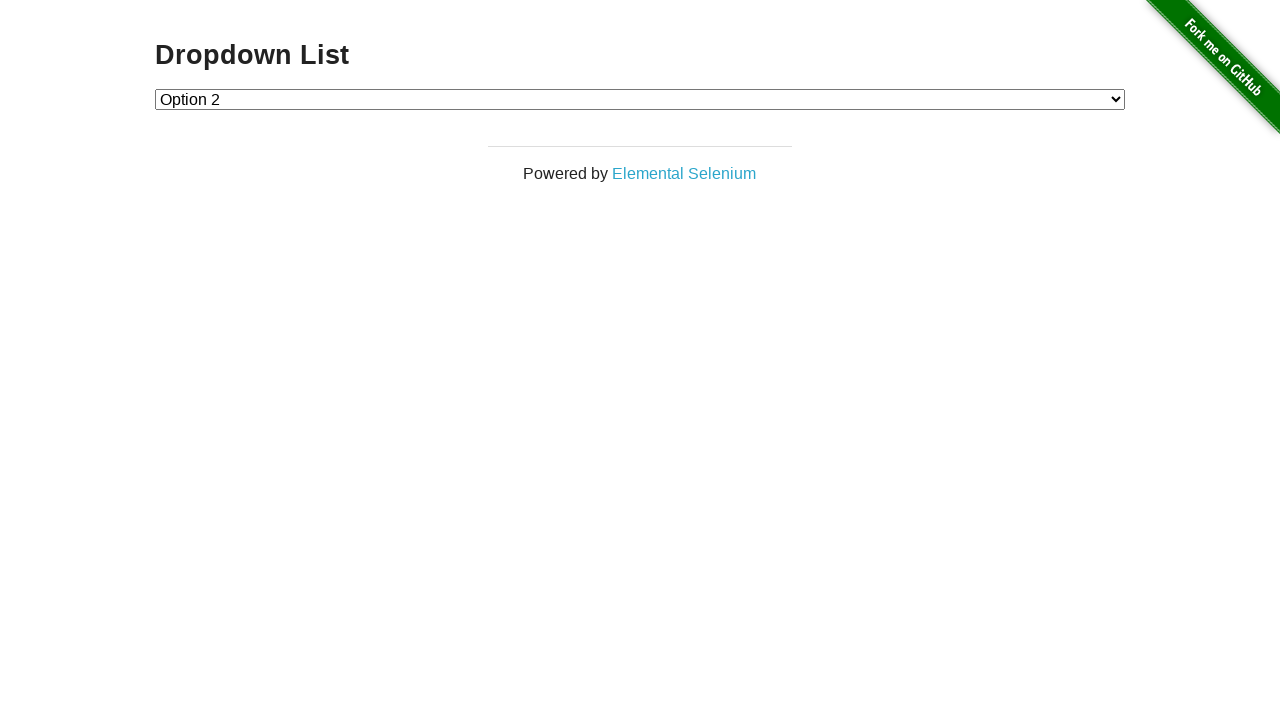

Selected dropdown option by visible text 'Option 1' on #dropdown
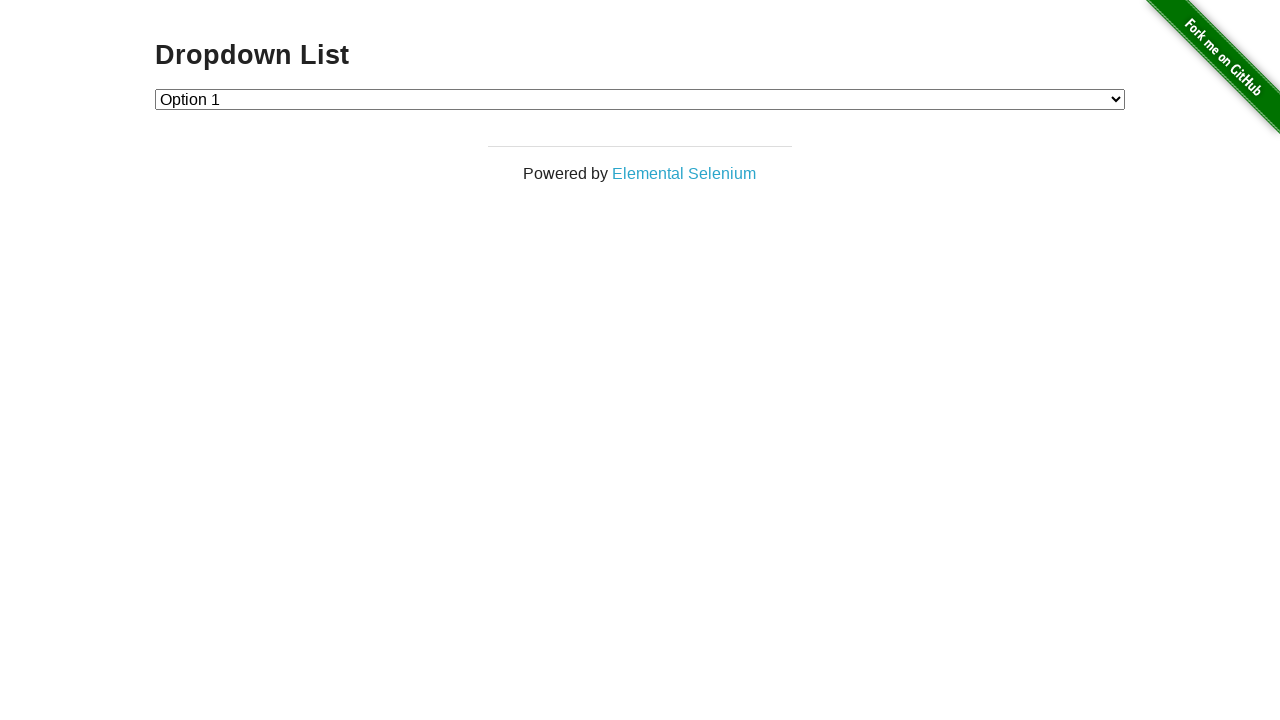

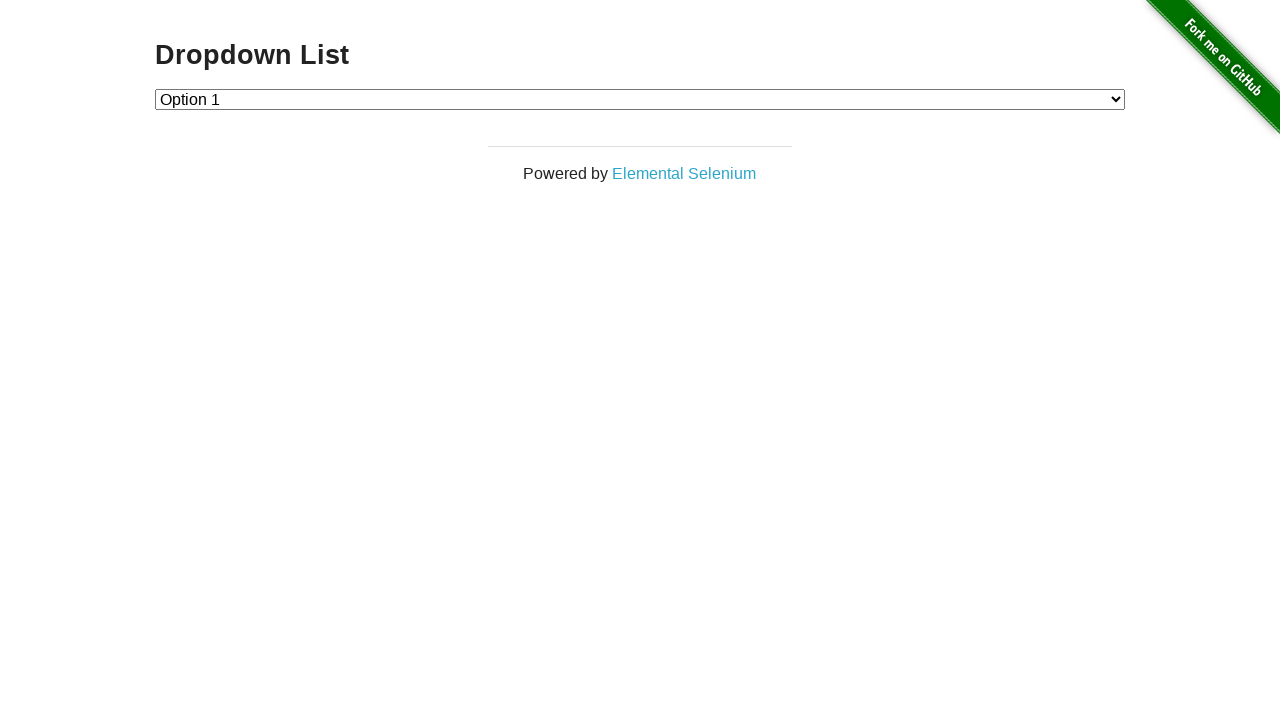